Navigates to Best Buy homepage and maximizes the browser window

Starting URL: https://www.bestbuy.com/

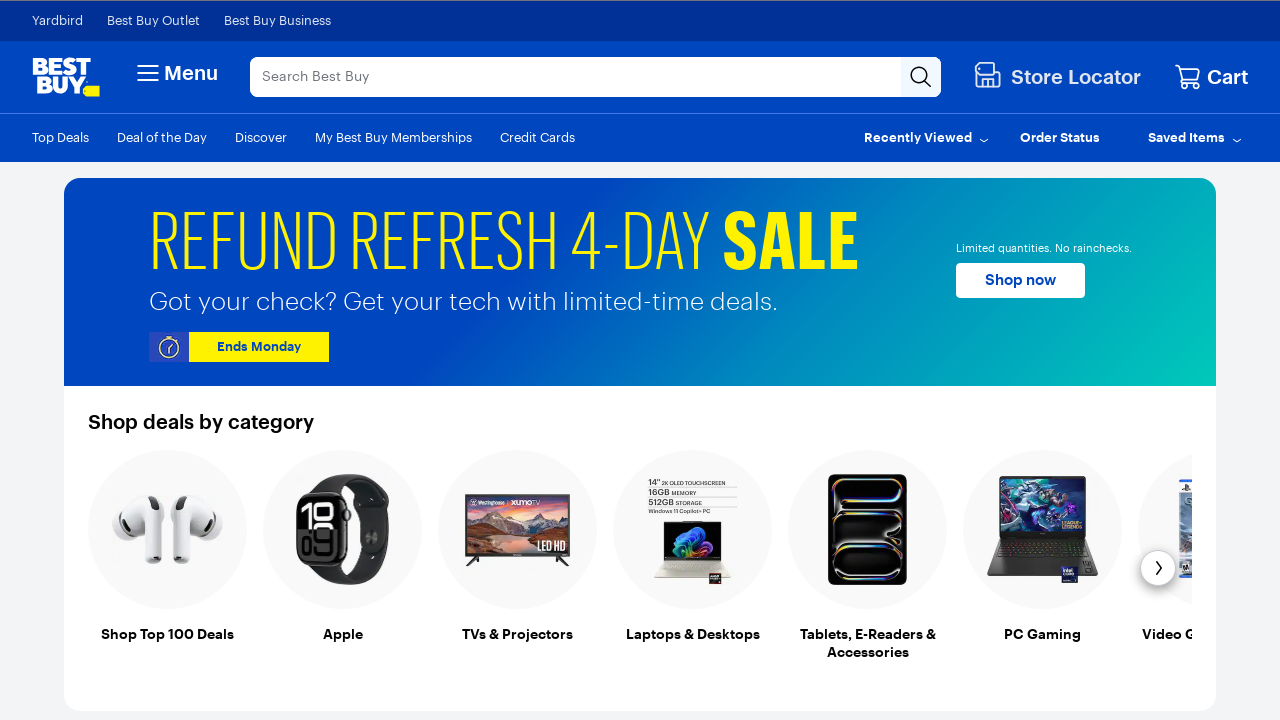

Best Buy homepage loaded (domcontentloaded state)
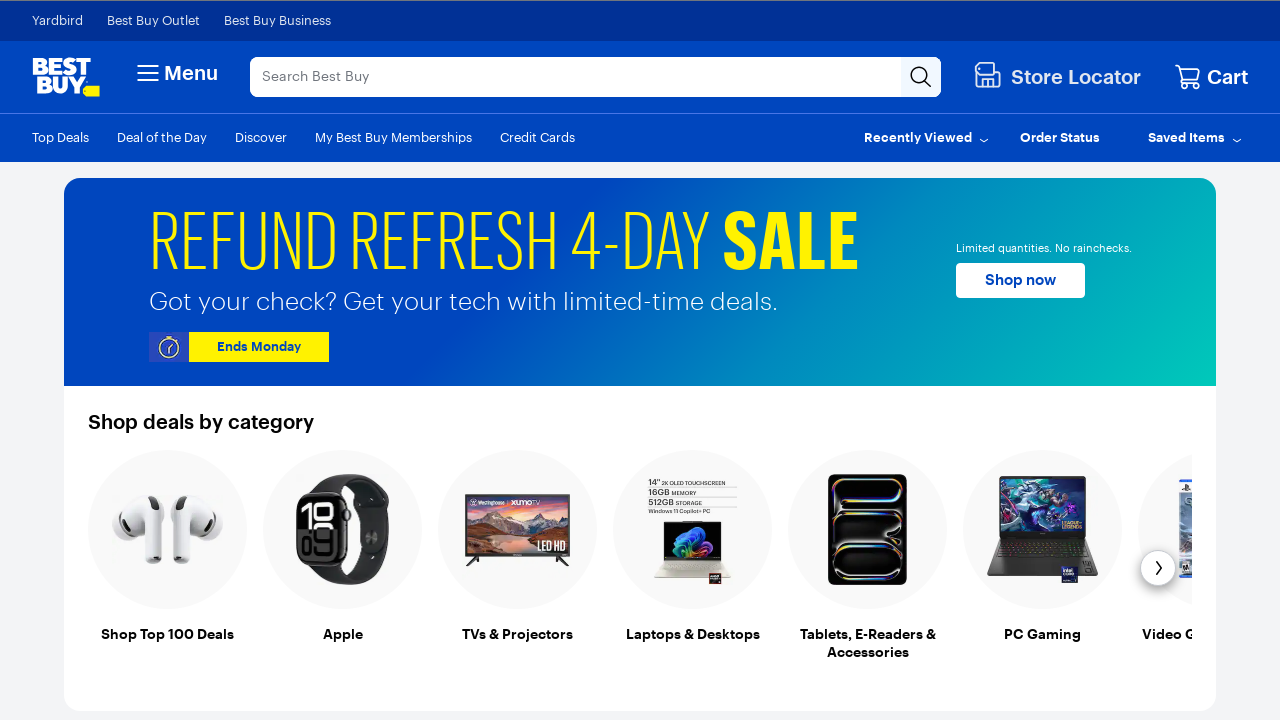

Browser window maximized to 1920x1080
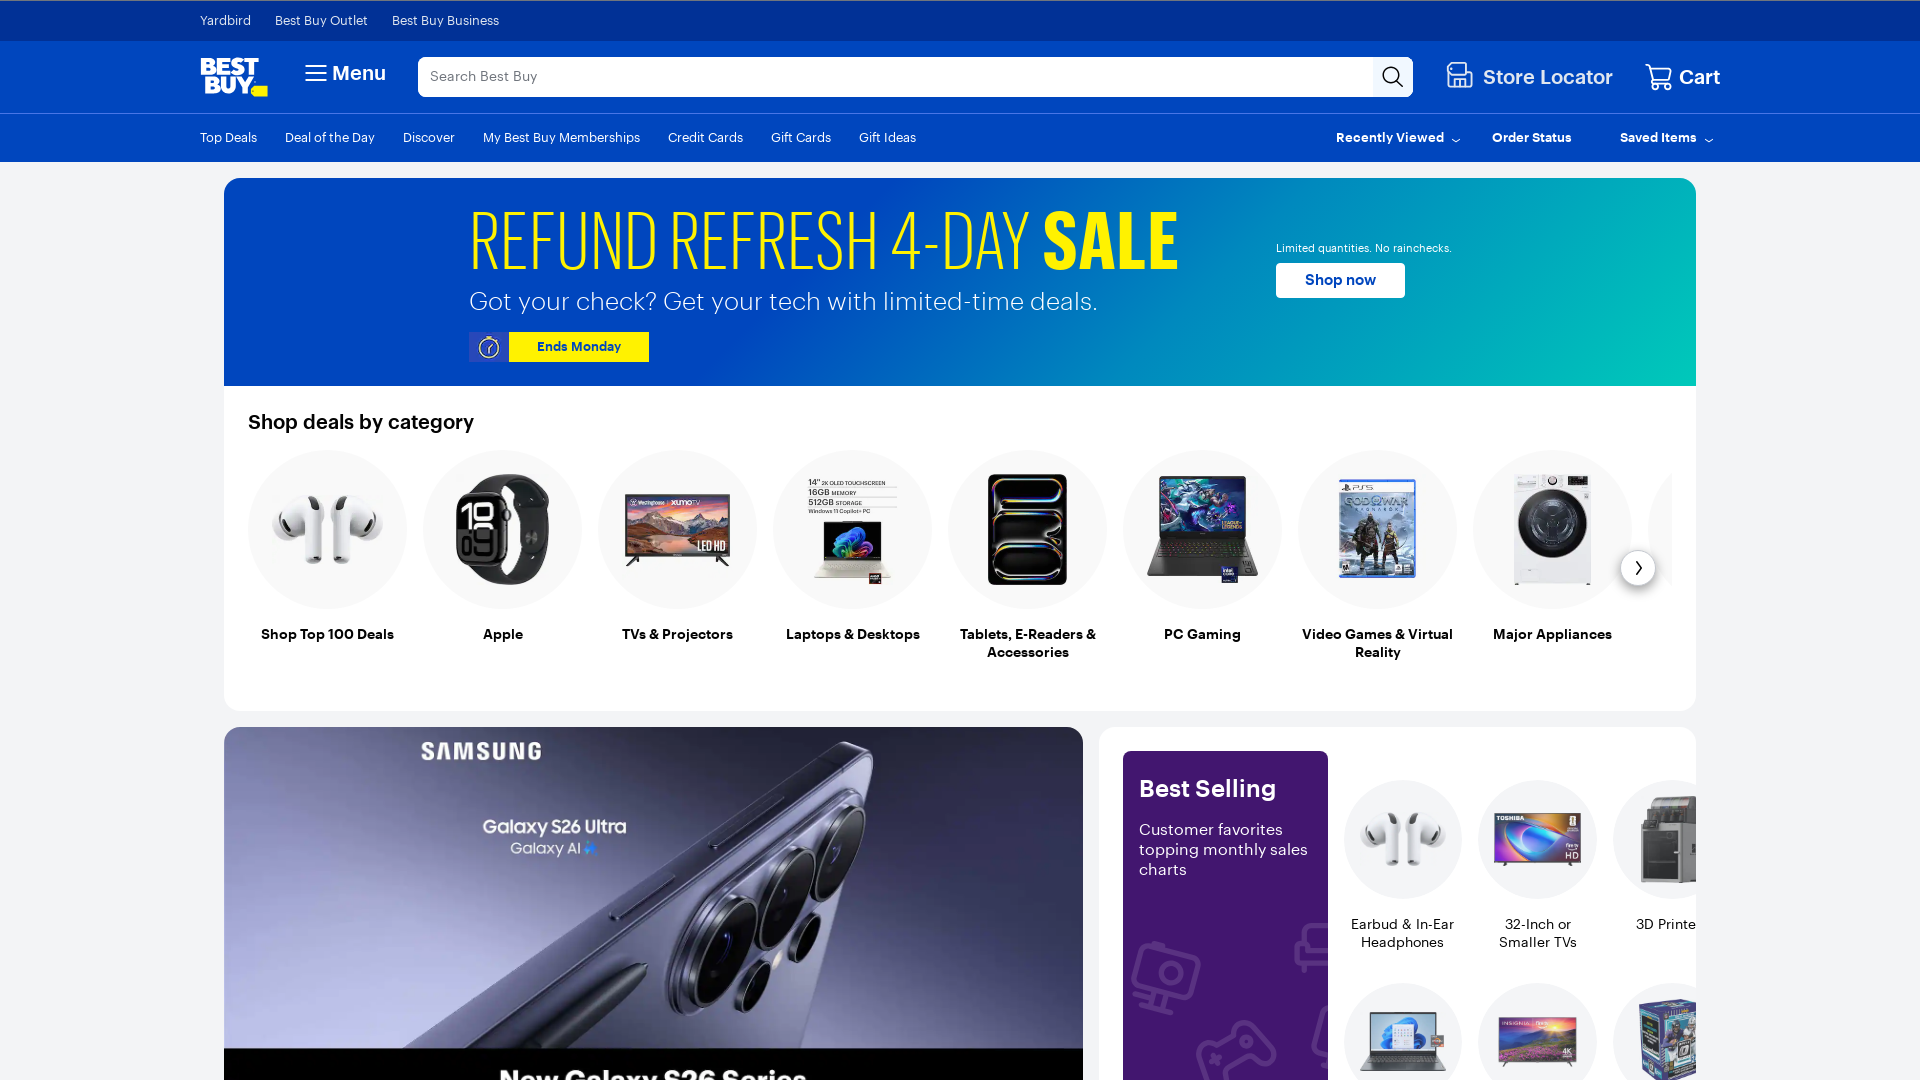

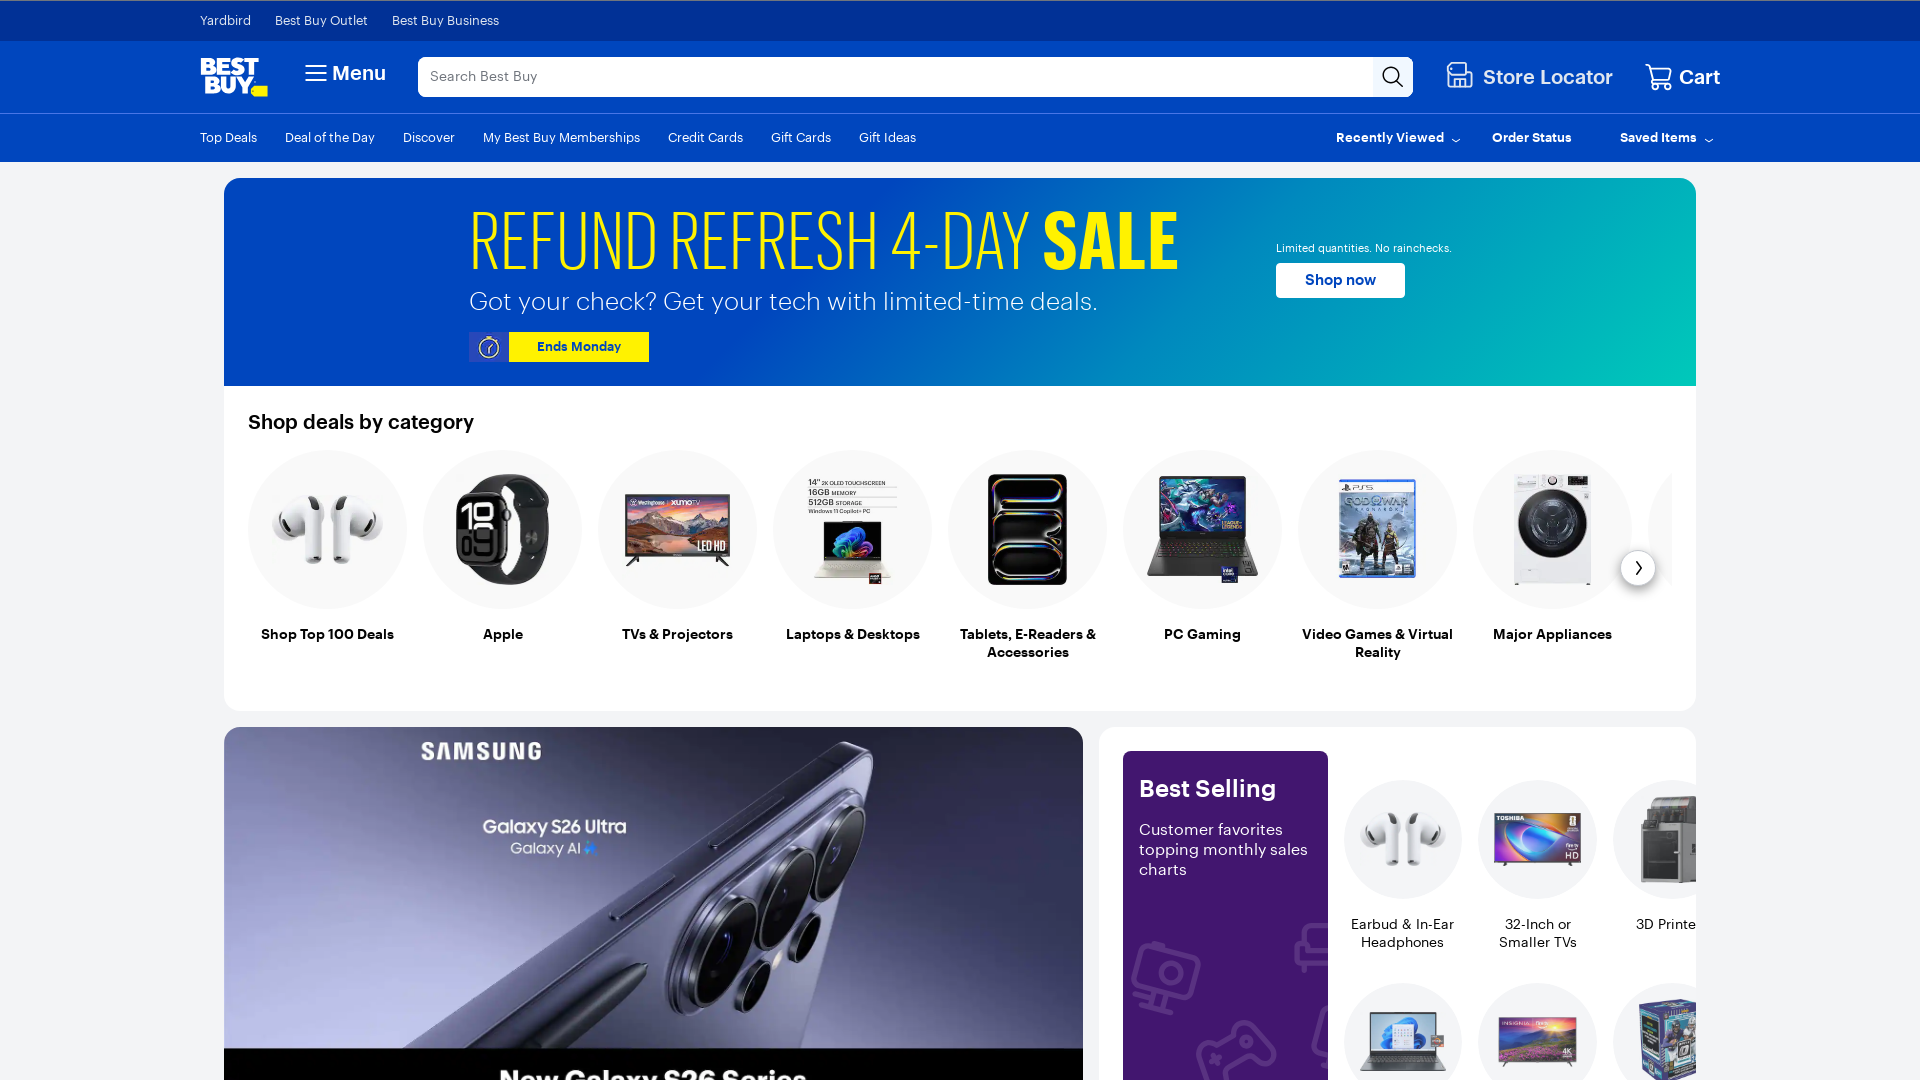